Navigates to a Next.js authentication demo page and checks for the presence of logged-in or logged-out UI components to verify the authentication state display.

Starting URL: https://next-auth-implementation-phi.vercel.app/

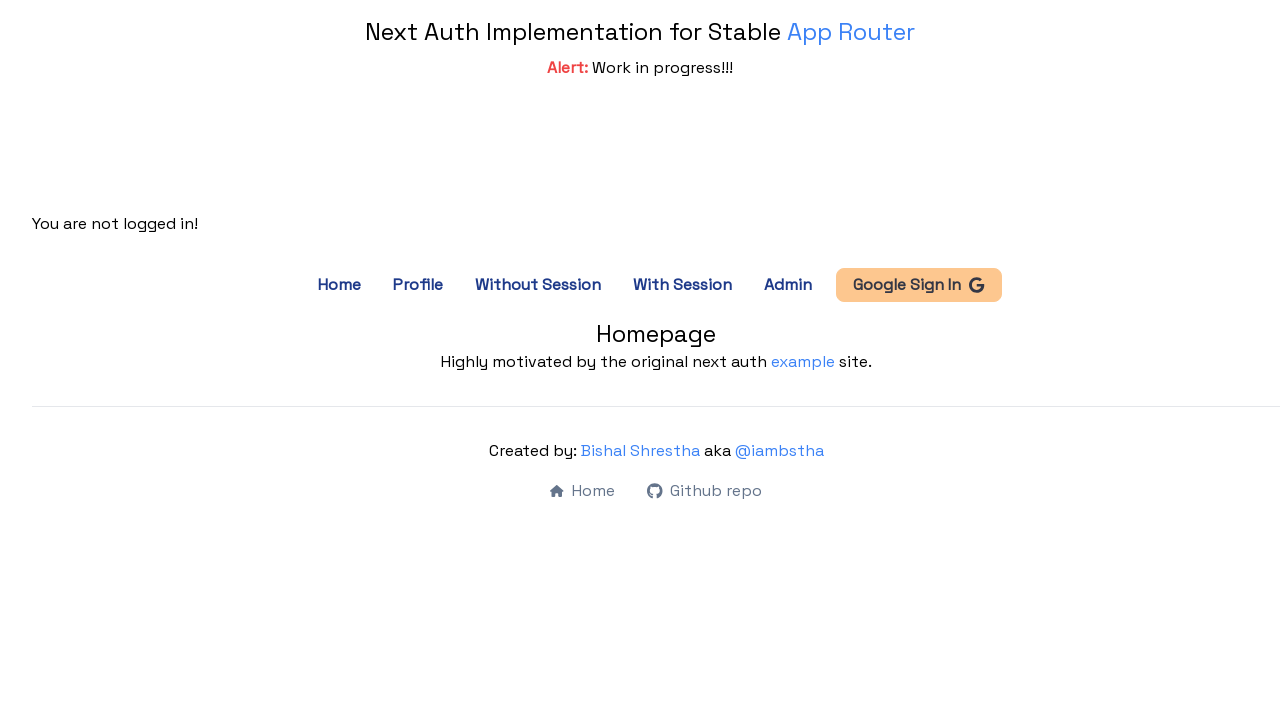

Navigated to Next.js authentication demo page
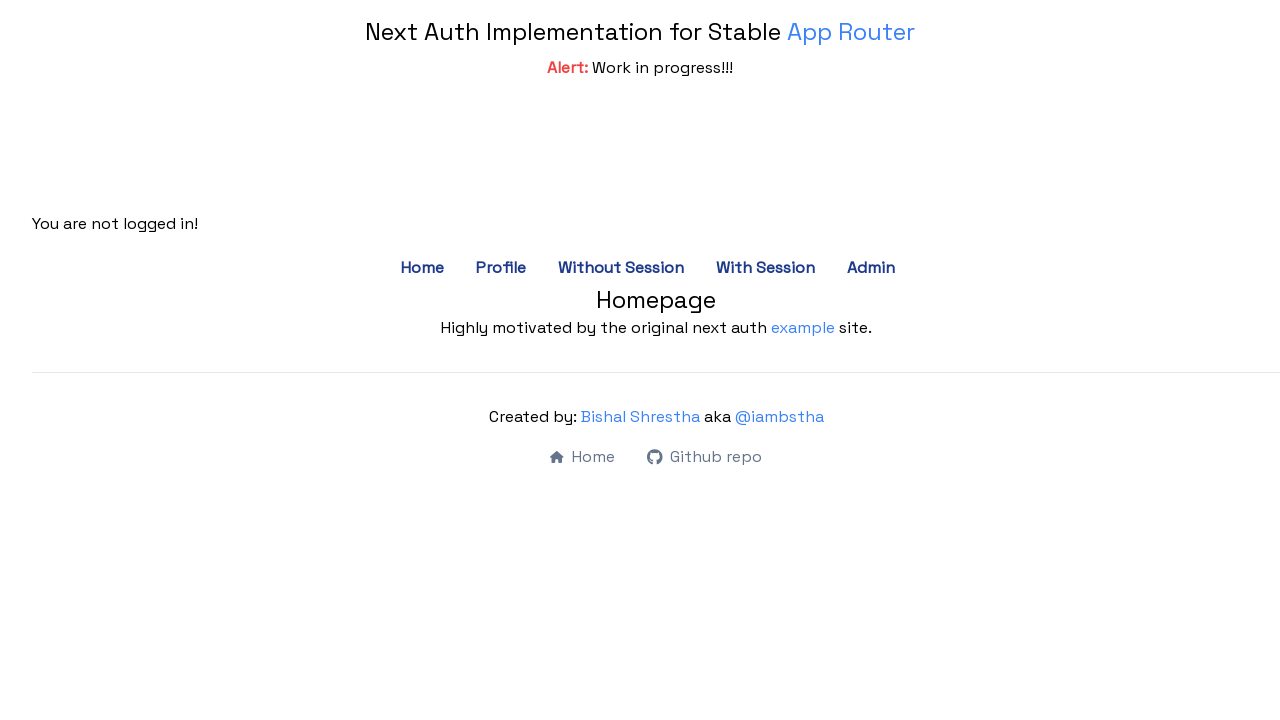

Logged-in component not found
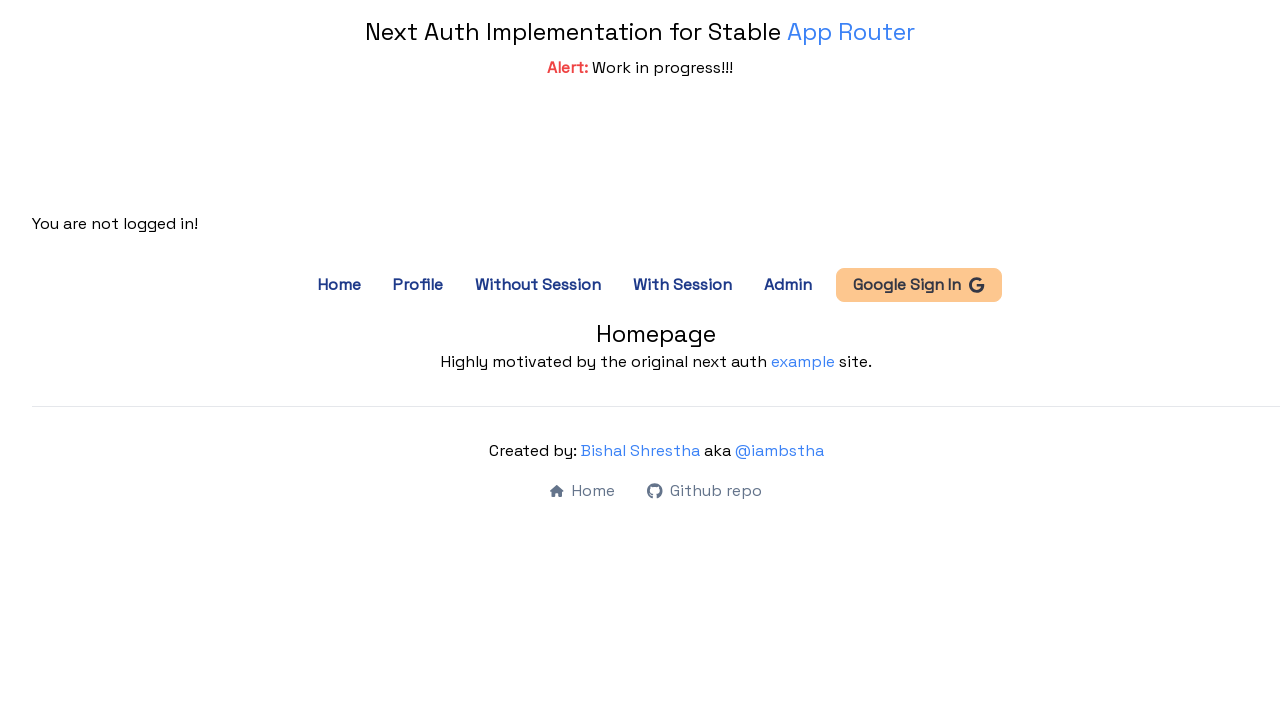

Found logged-out UI component - user is logged out
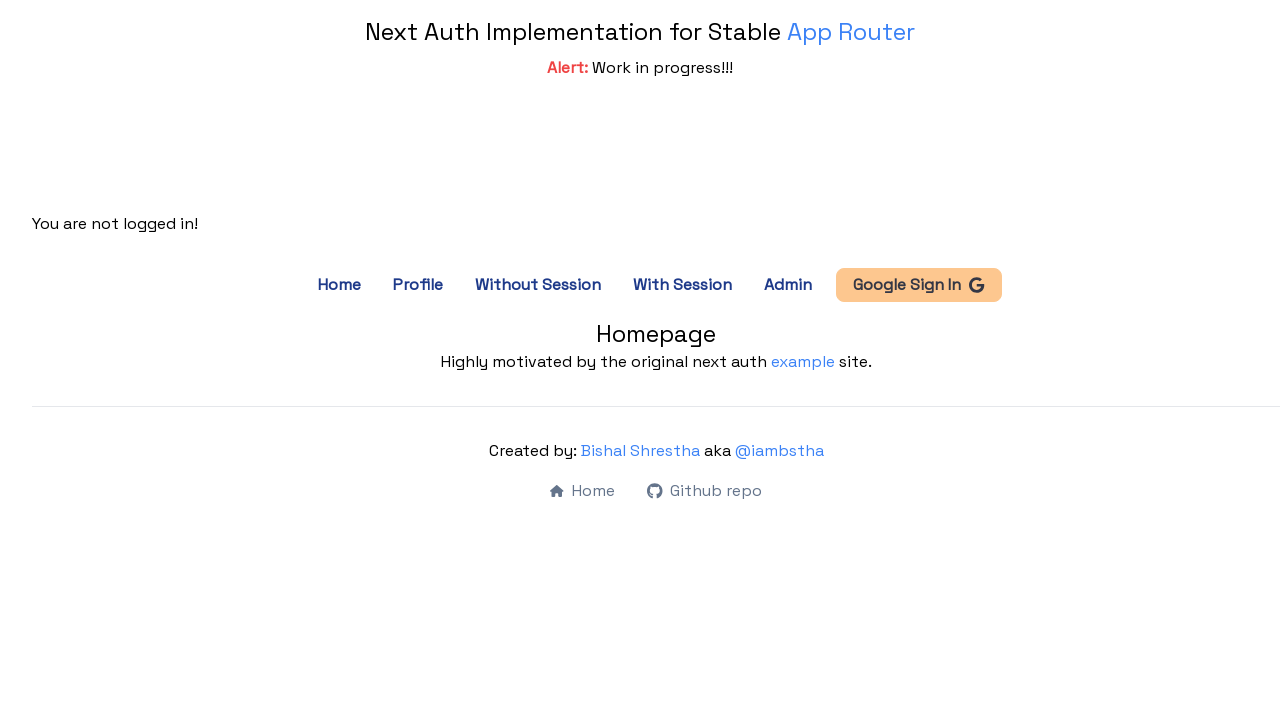

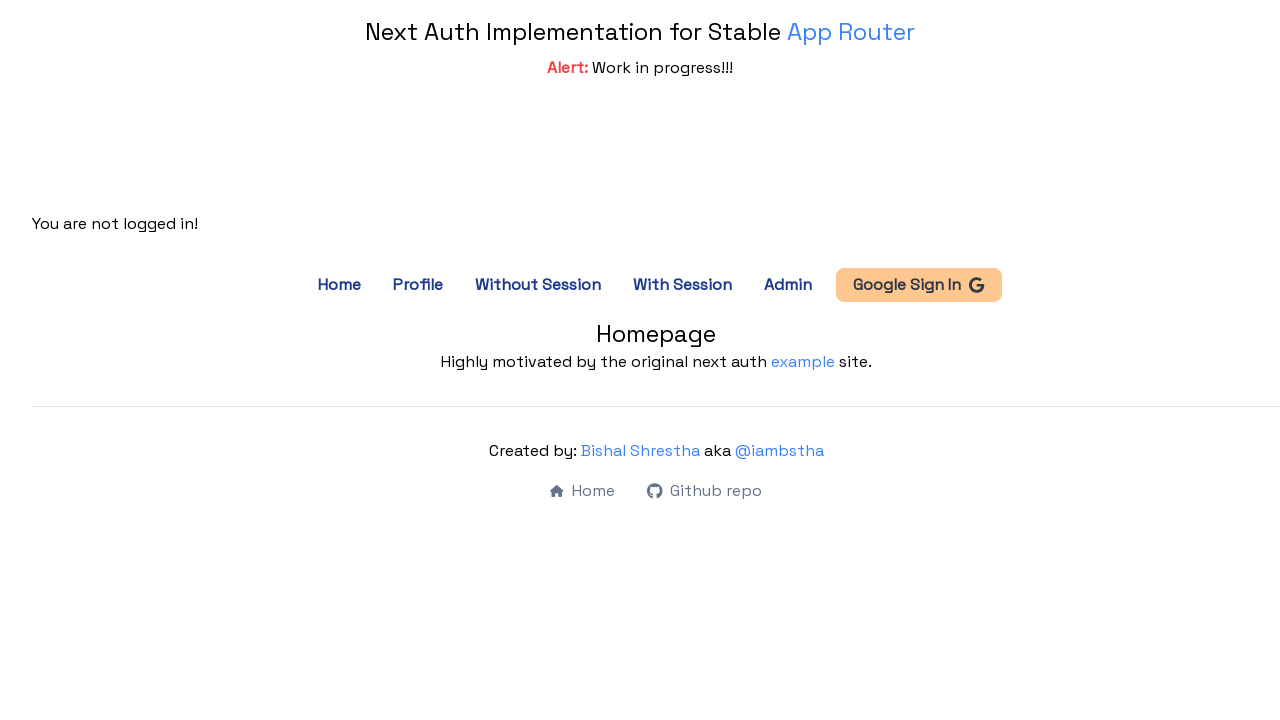